Tests form input and navigation by entering text in a name field, then clicking the Shop link and scrolling the page

Starting URL: https://rahulshettyacademy.com/angularpractice/

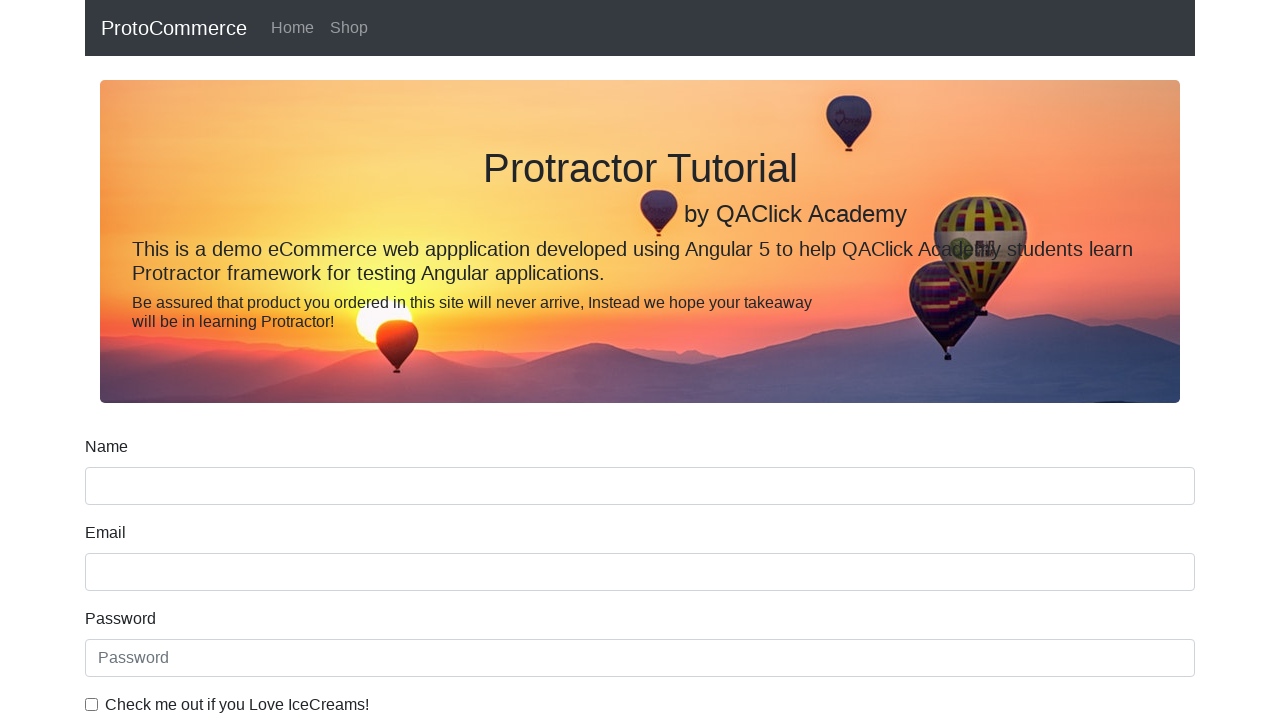

Filled name field with 'Hello' on input[name='name']
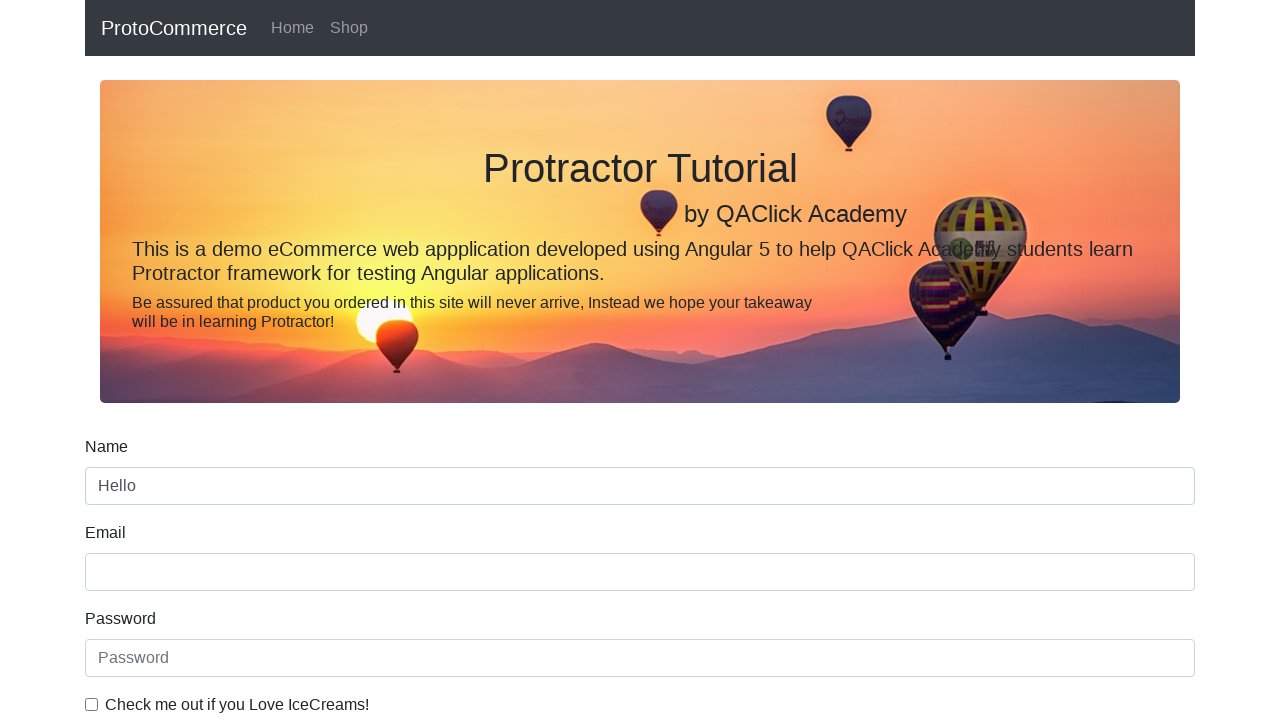

Retrieved name field value to verify input
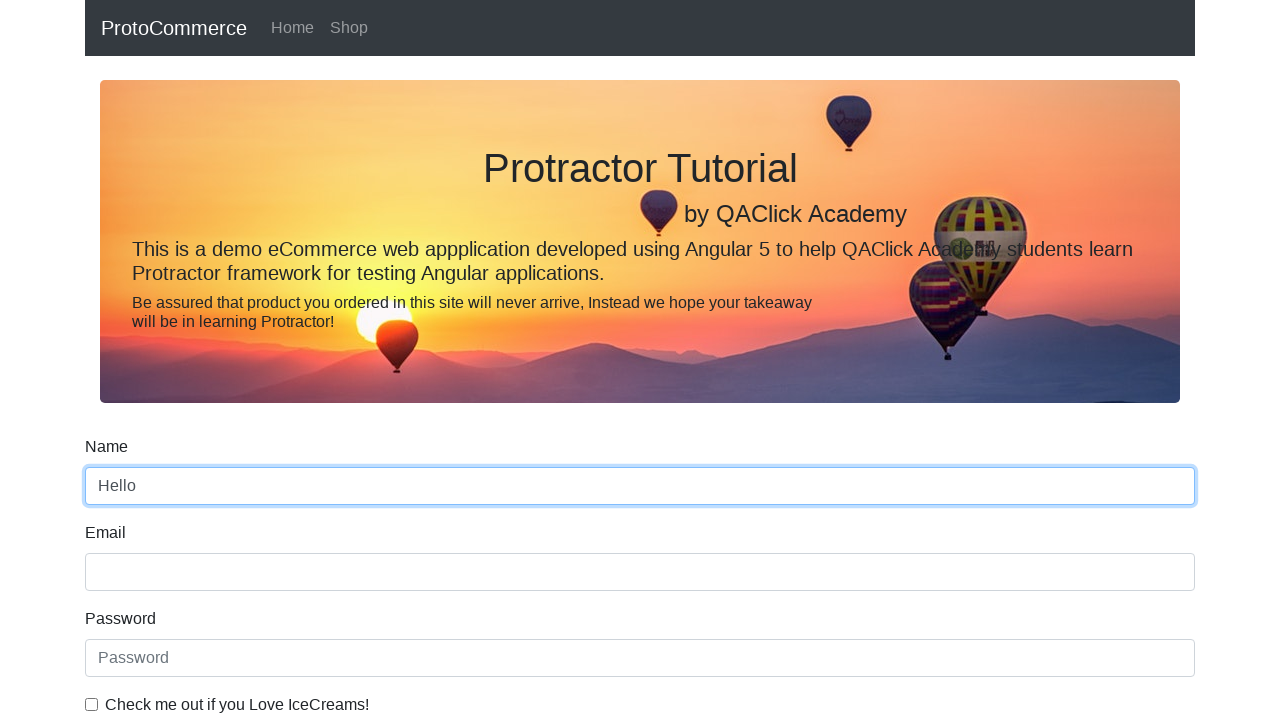

Clicked Shop link via JavaScript execution
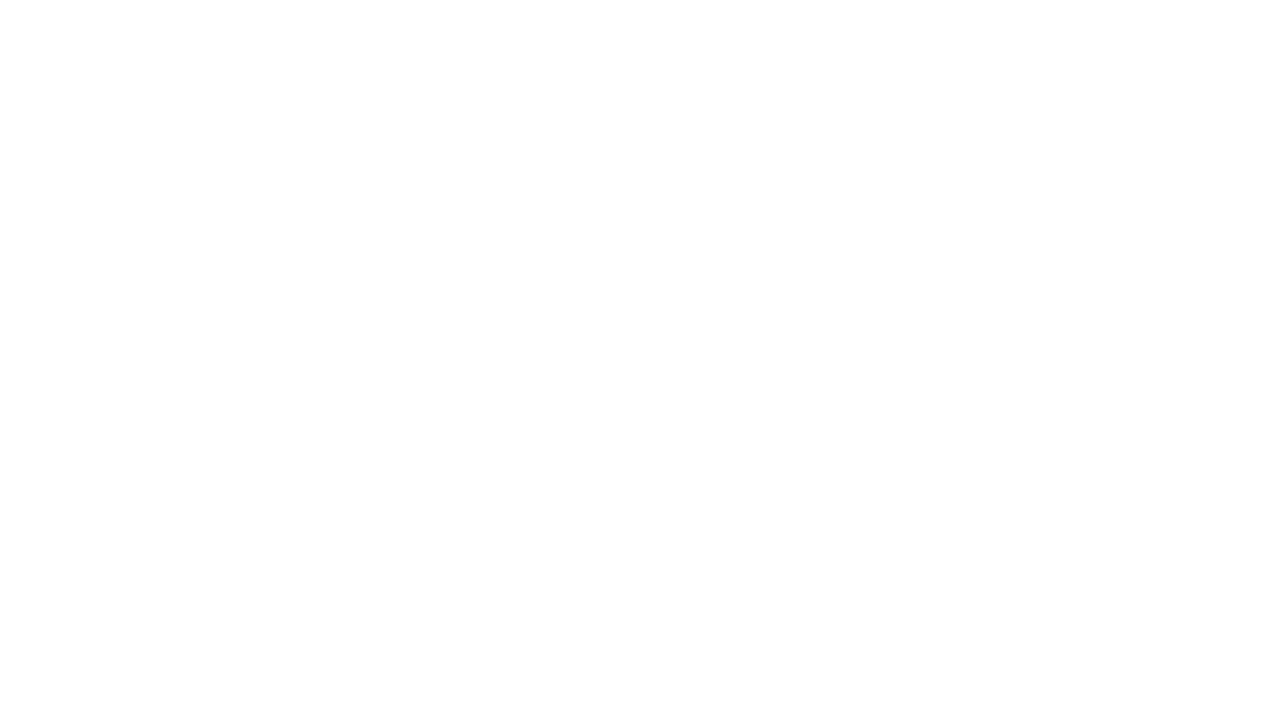

Scrolled page down to 500px
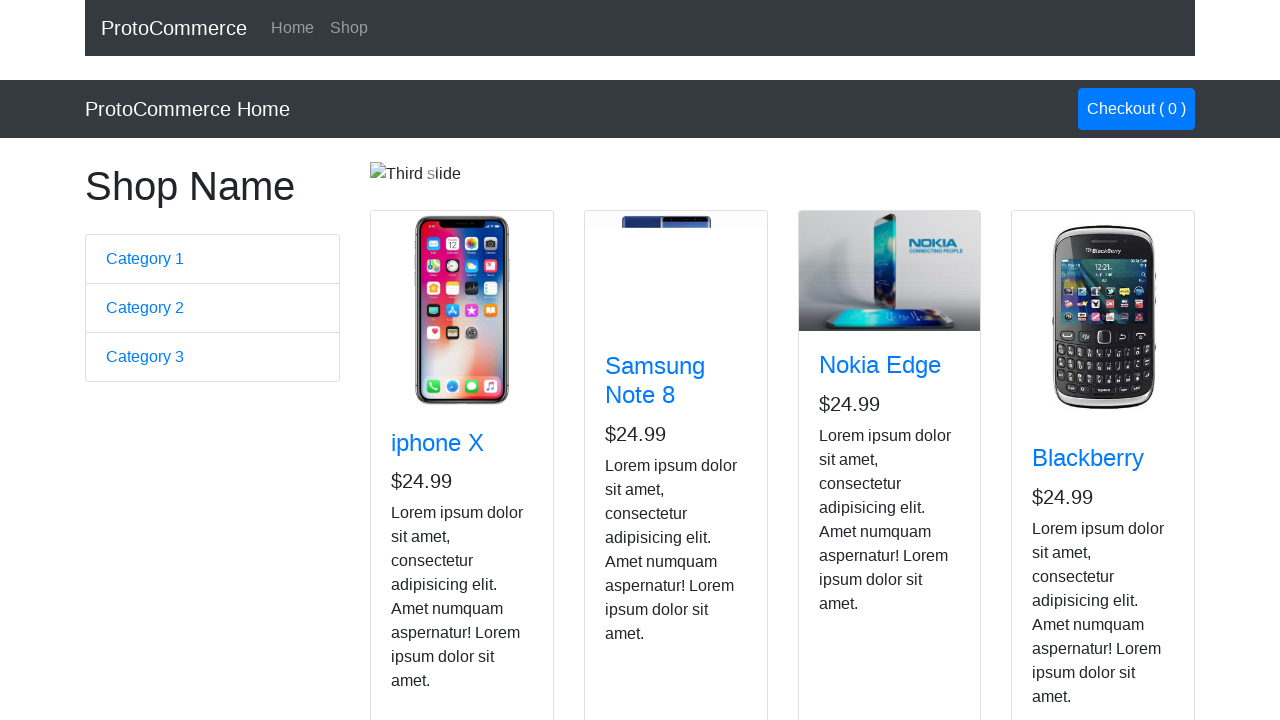

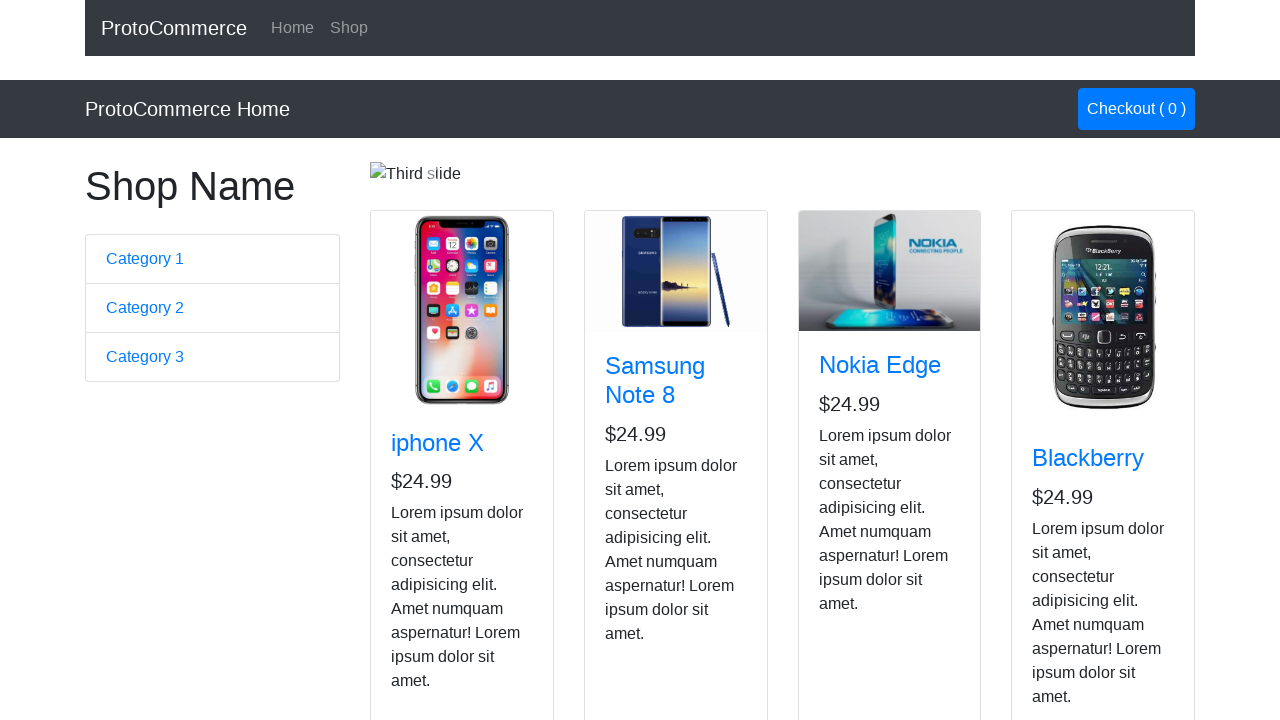